Tests a dynamic loading page by clicking a start button, waiting for a finish element to appear, and verifying the displayed text says "Hello World!"

Starting URL: https://the-internet.herokuapp.com/dynamic_loading/2

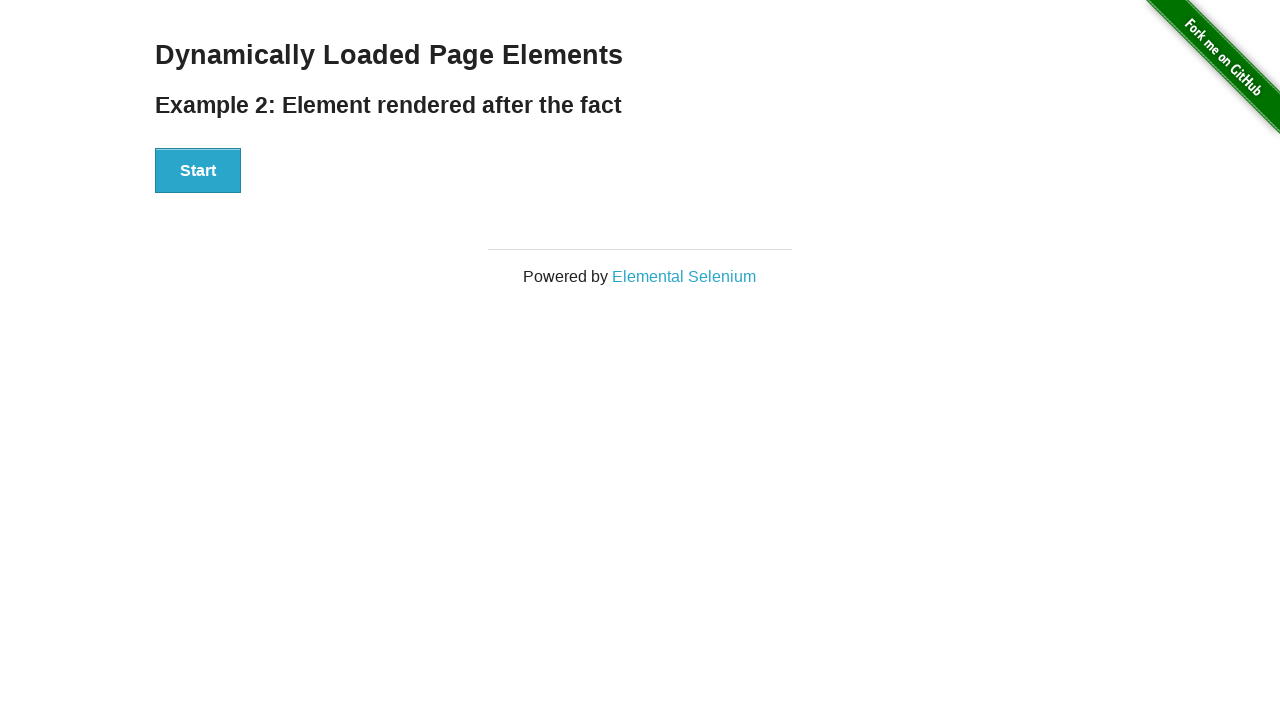

Clicked the start button to initiate dynamic loading at (198, 171) on #start button
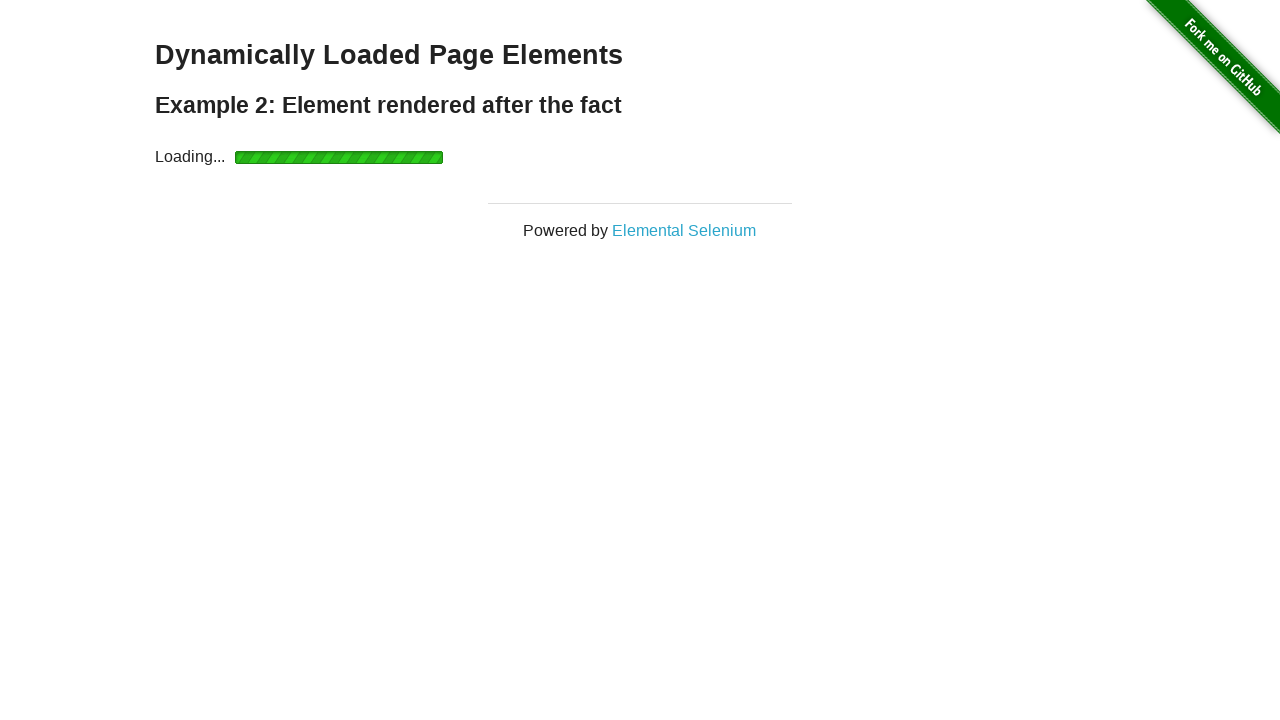

Waited for finish element to become visible after loading
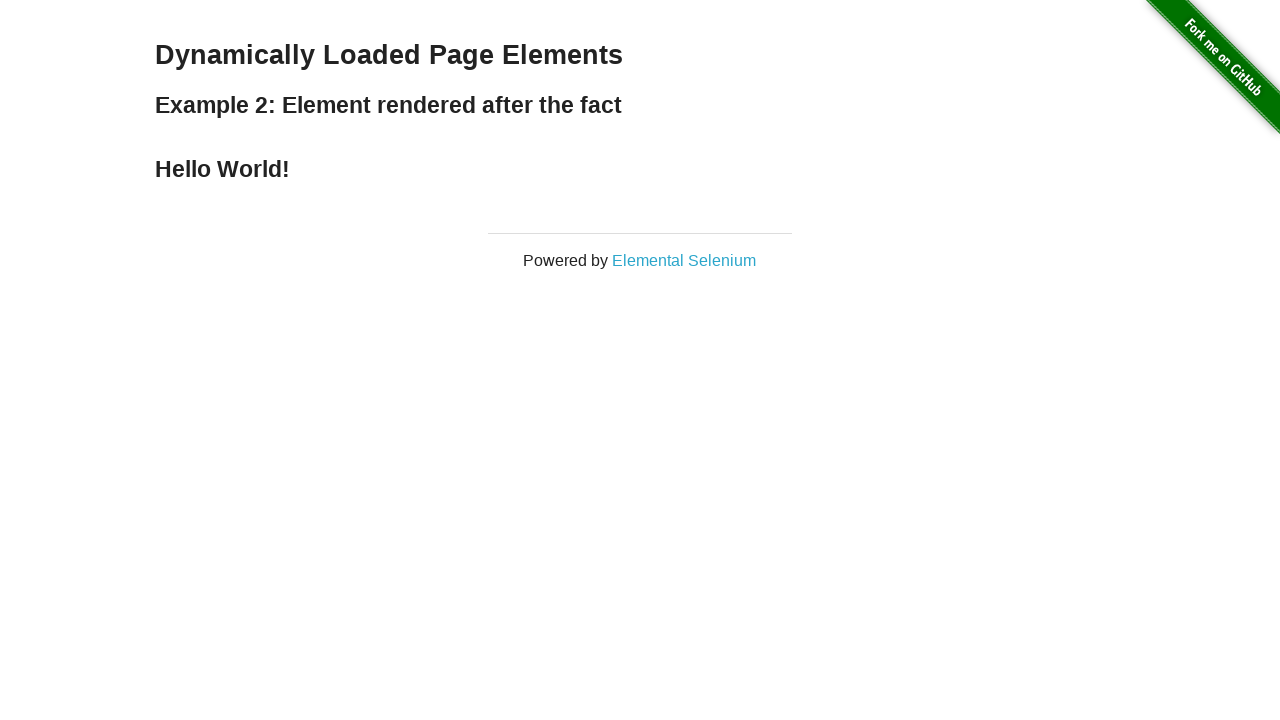

Retrieved text content from finish element
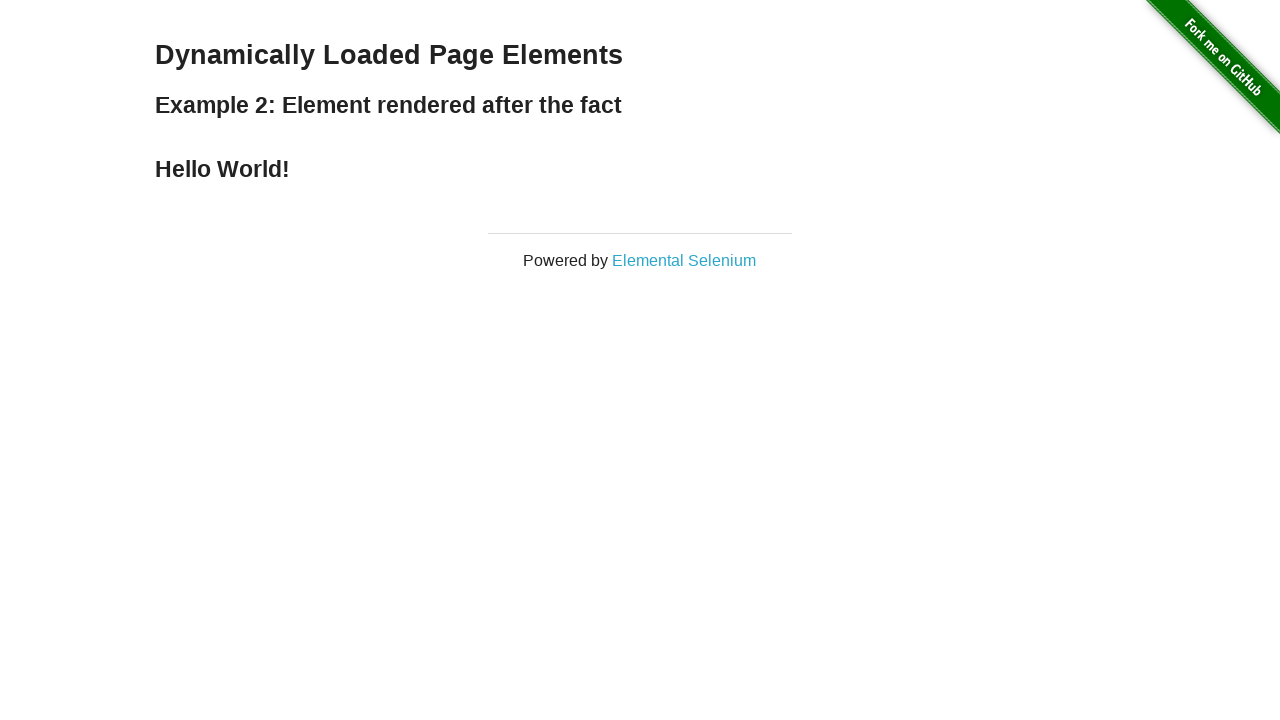

Verified that finish element displays 'Hello World!' as expected
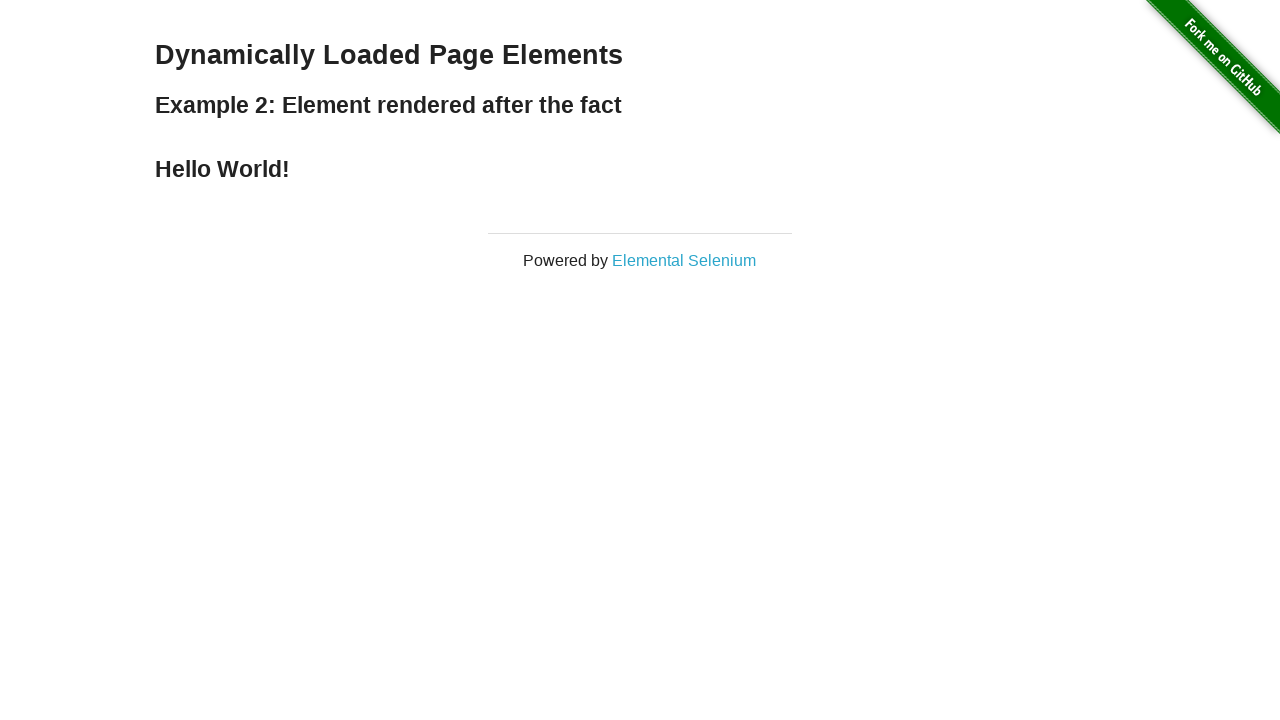

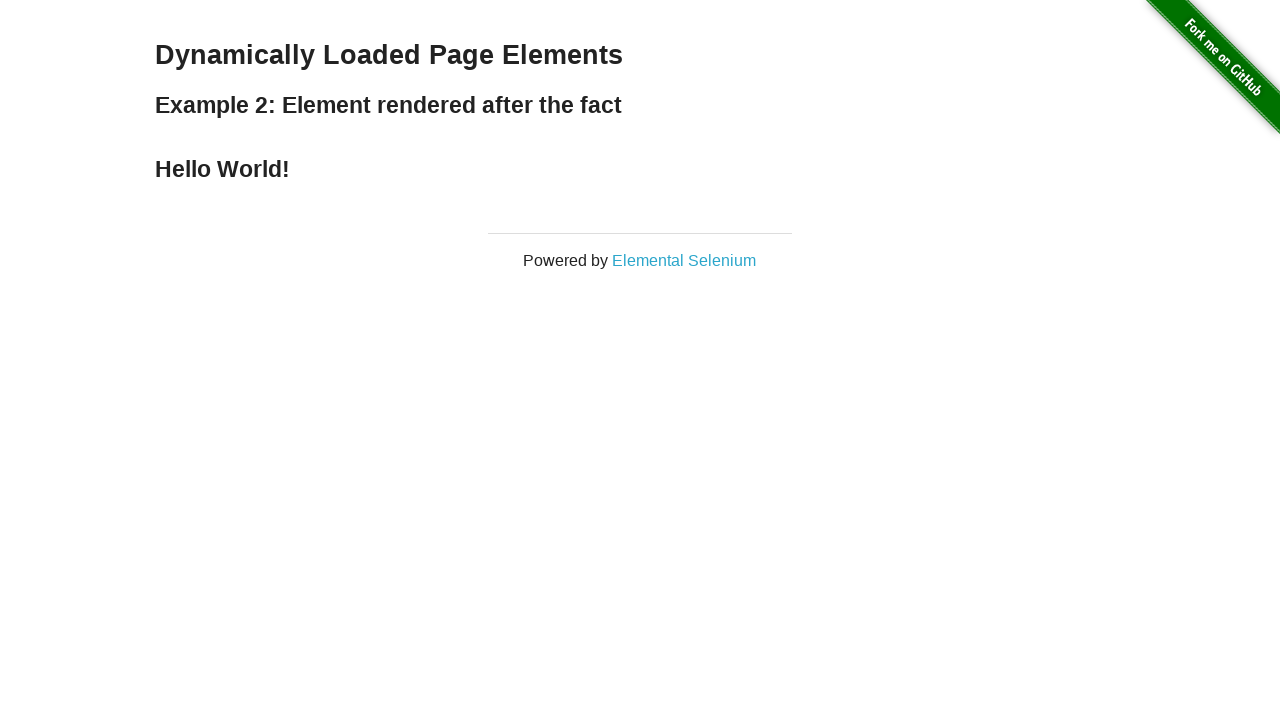